Verifies that the advanced search link is present on the koma.lux.pl website

Starting URL: https://koma.lux.pl/

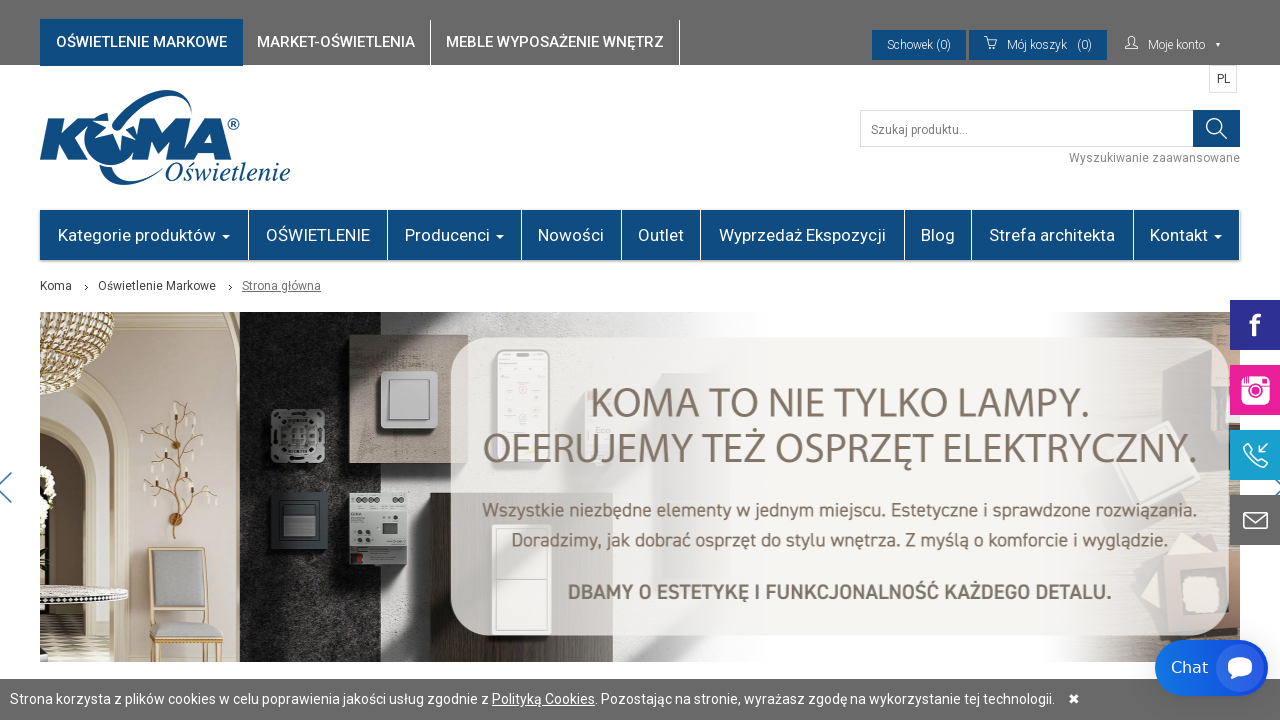

Advanced search link appeared on koma.lux.pl website
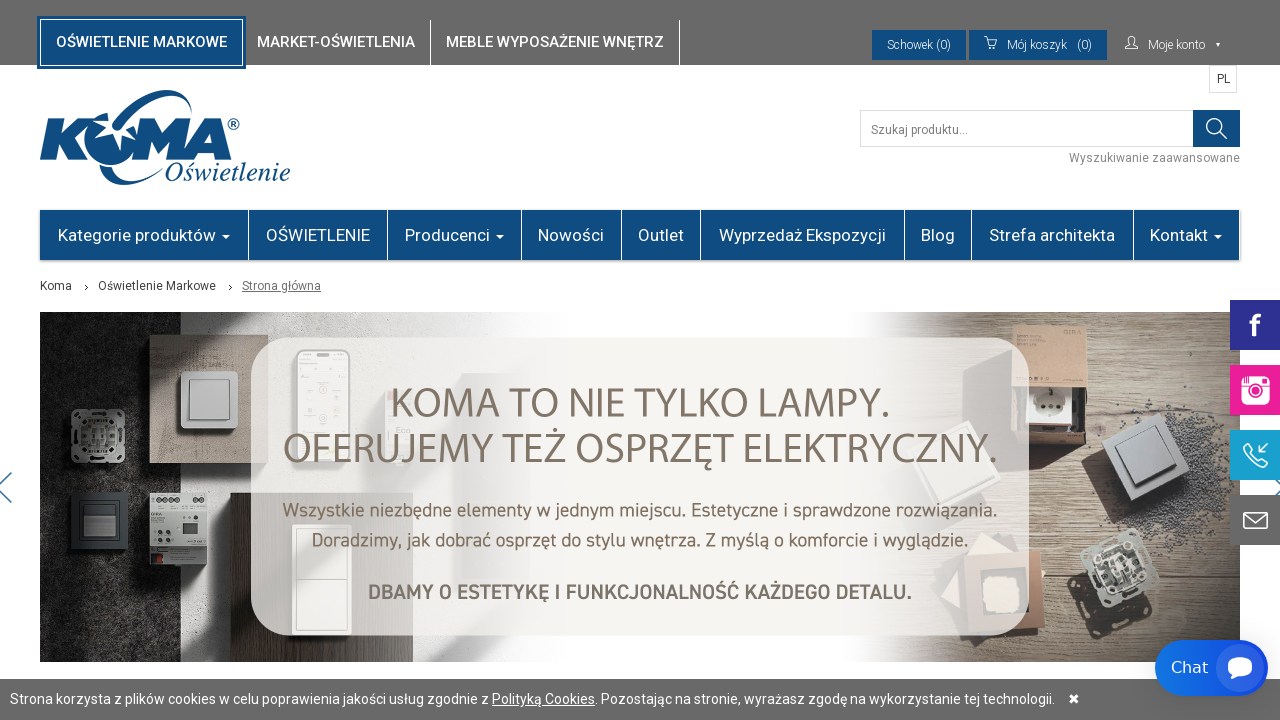

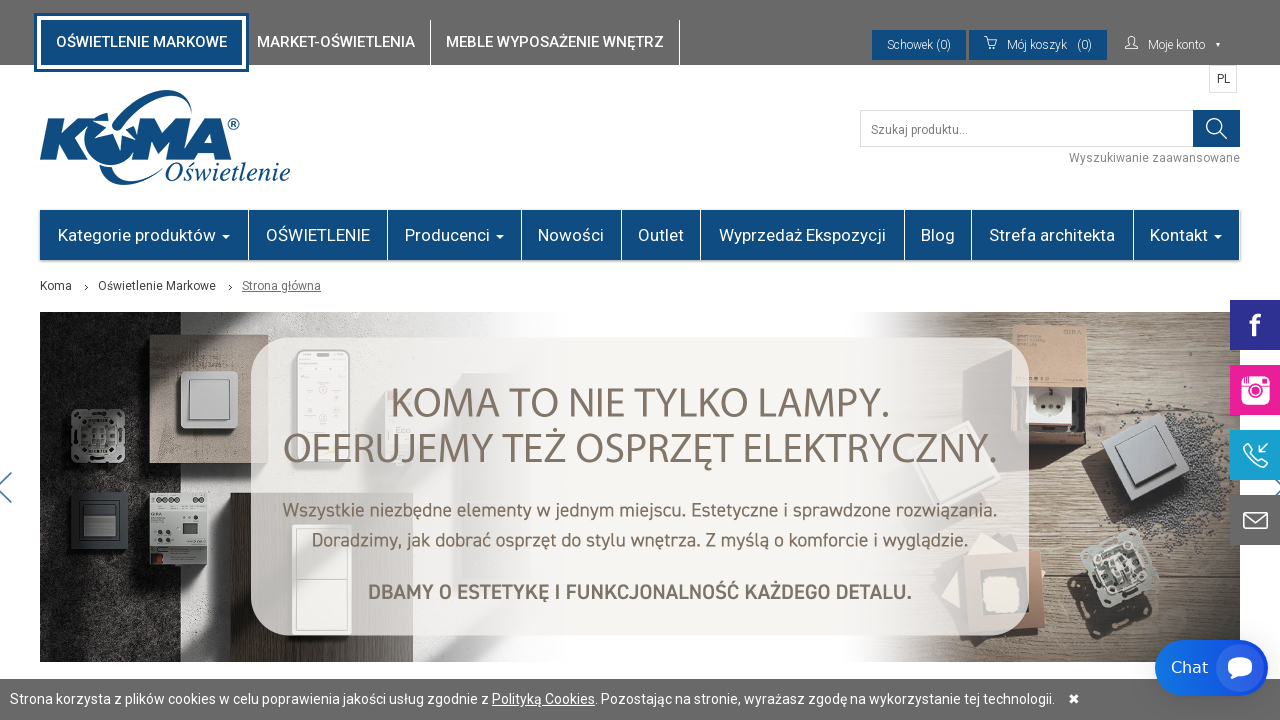